Tests checkbox functionality by ensuring both checkboxes on the page are selected

Starting URL: https://the-internet.herokuapp.com/checkboxes

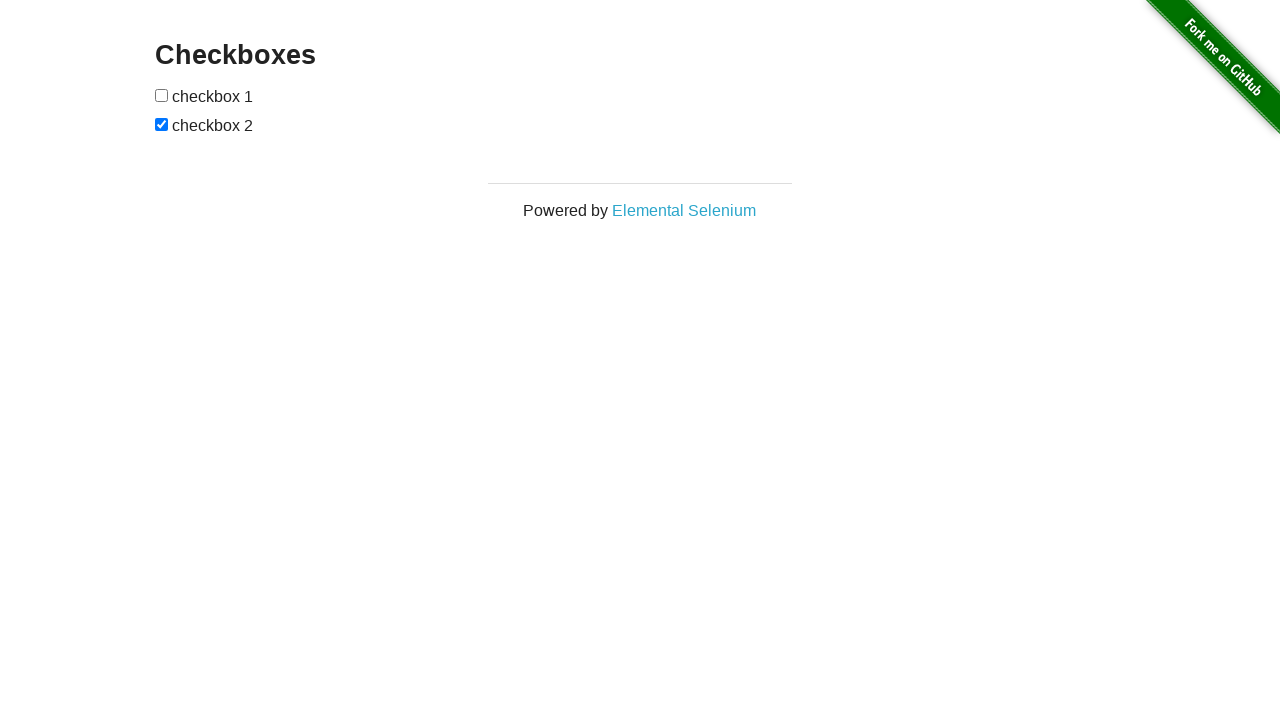

Located first checkbox element
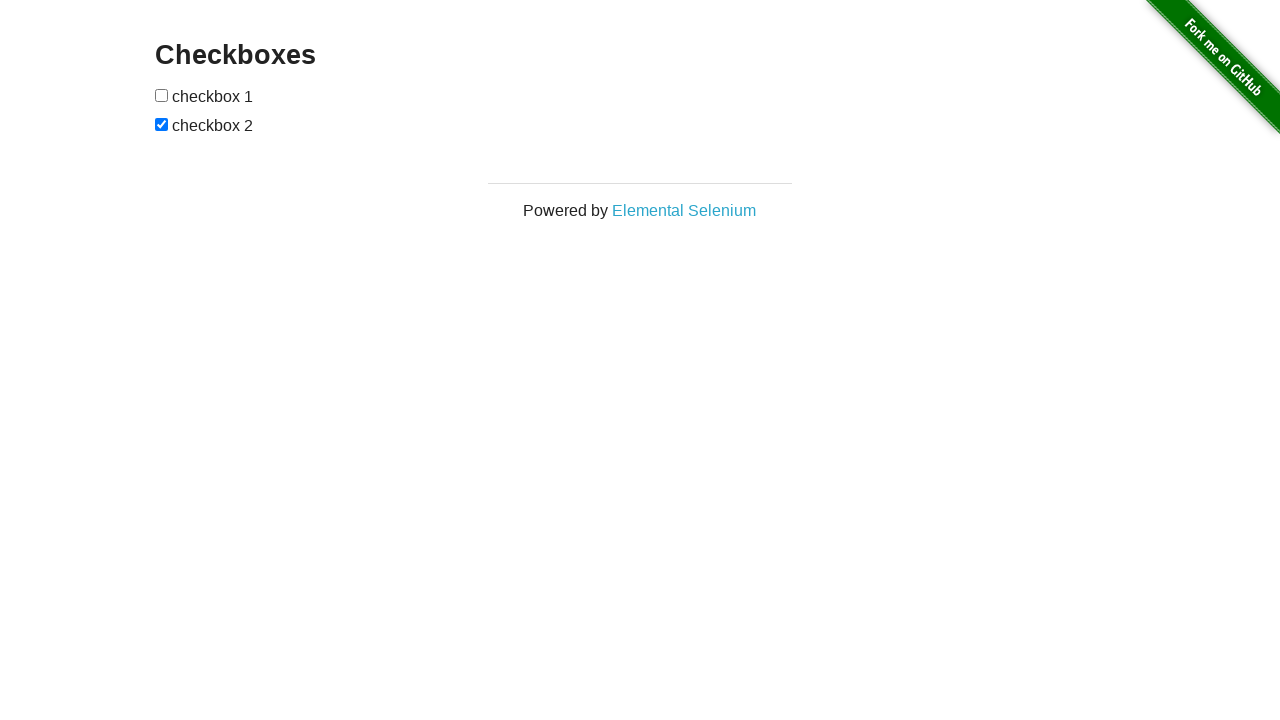

Located second checkbox element
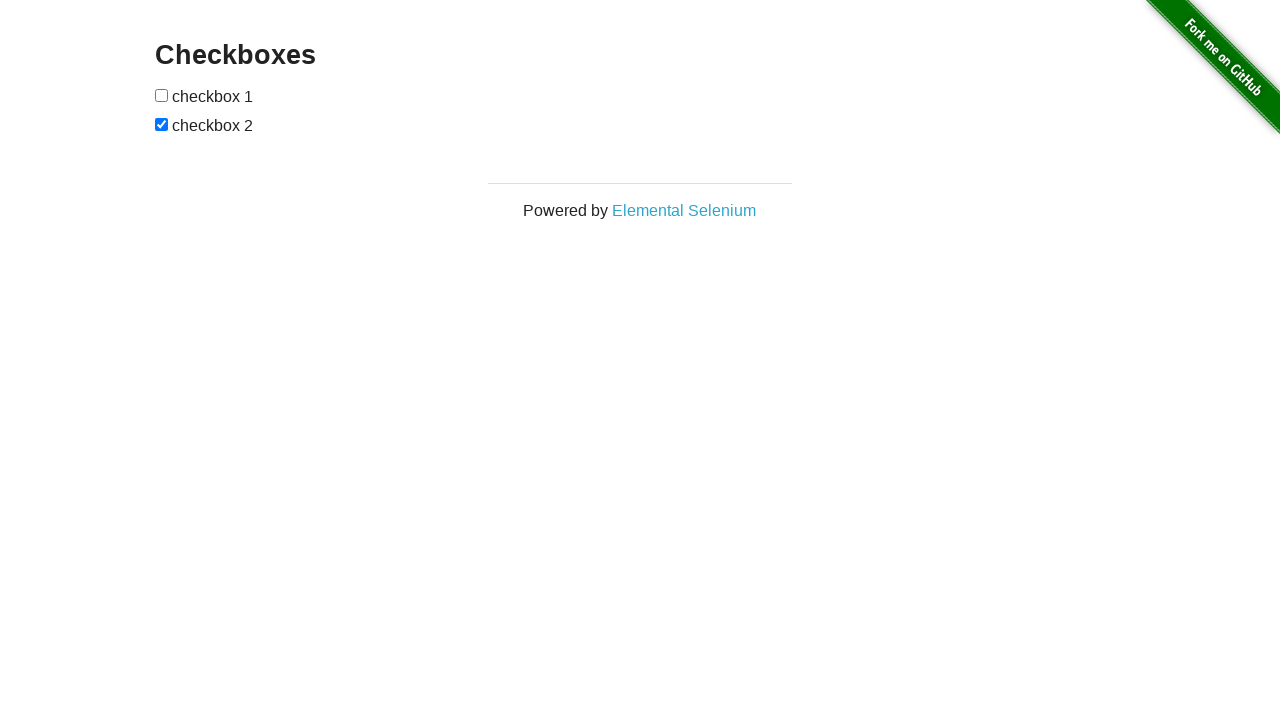

Checked first checkbox state
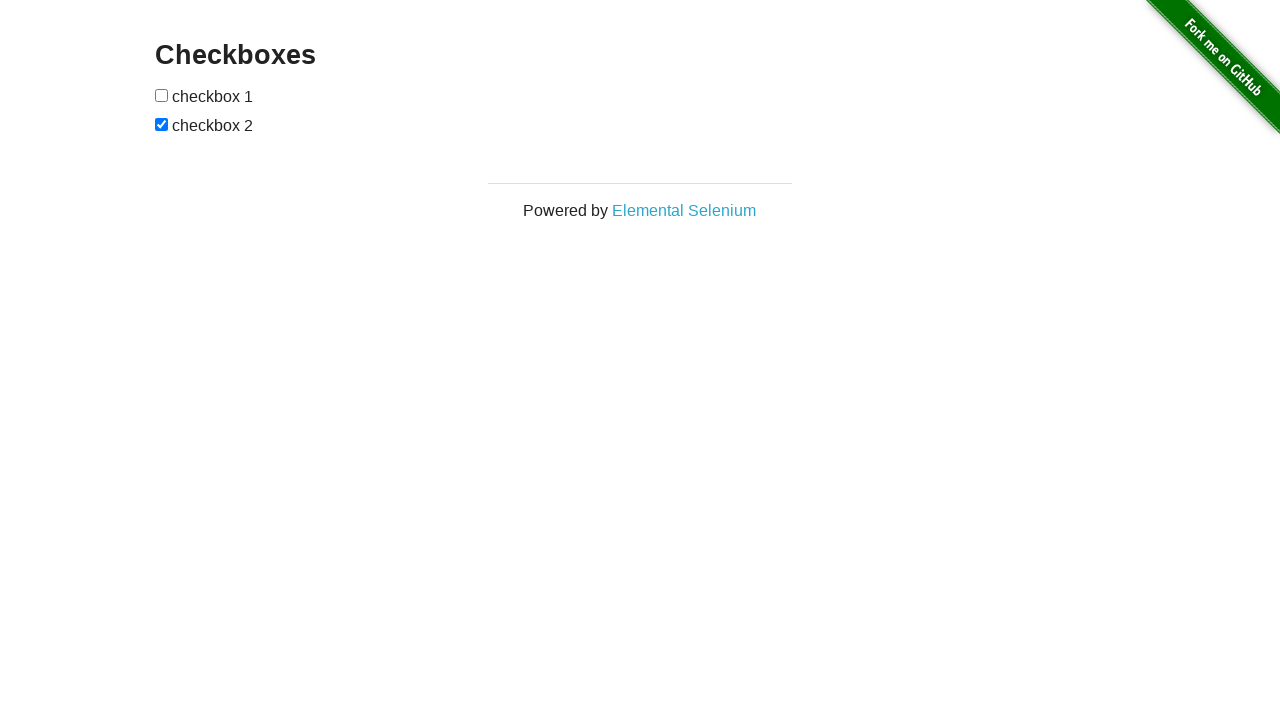

Clicked to check first checkbox at (162, 95) on (//input[@type='checkbox'])[1]
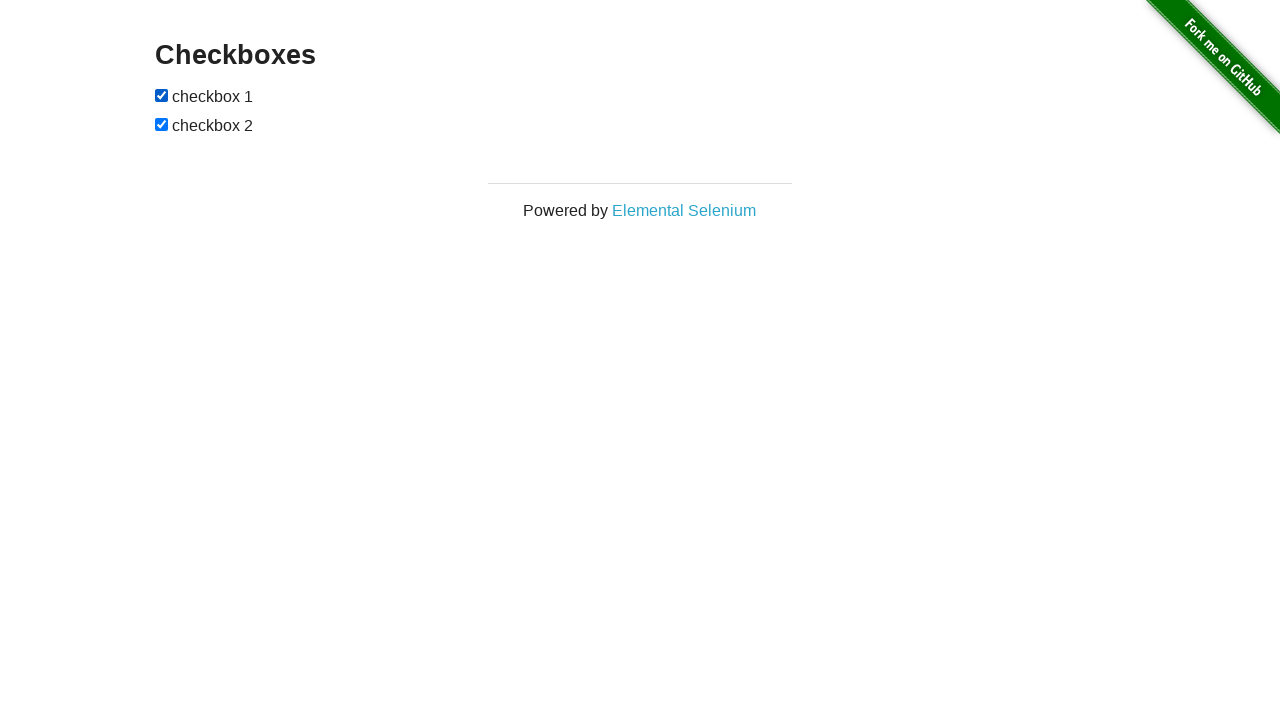

Second checkbox was already checked
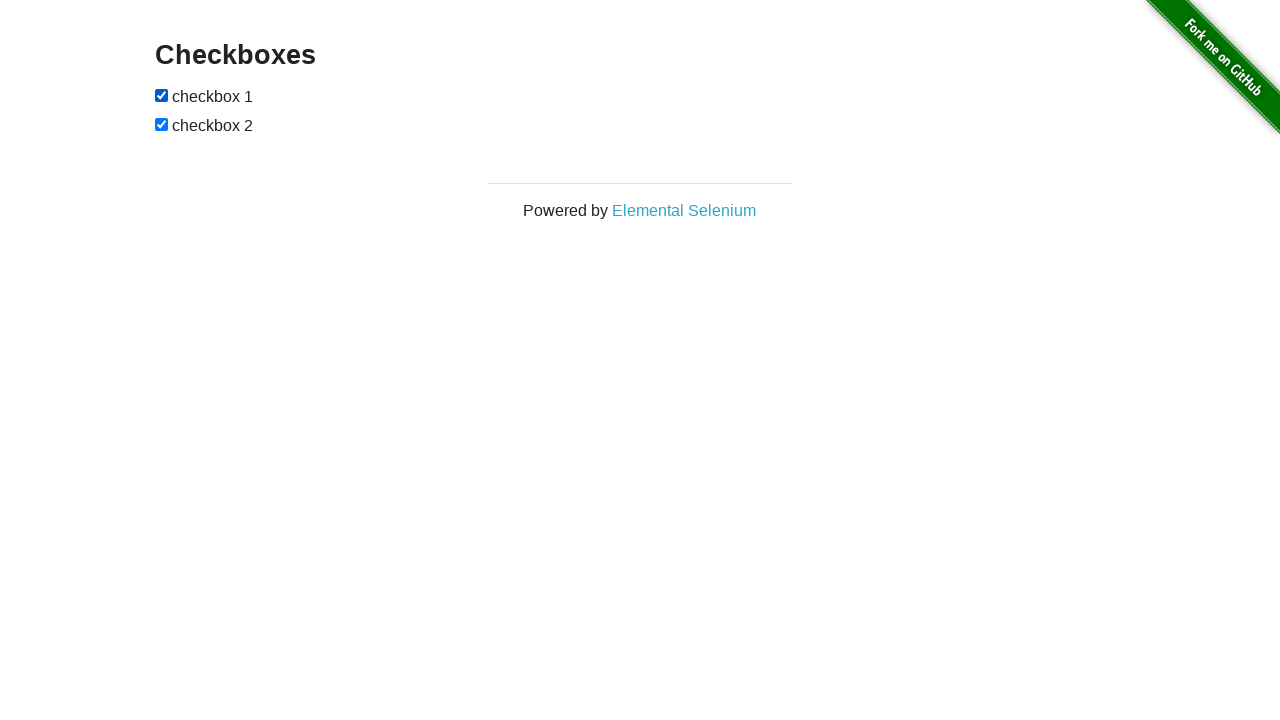

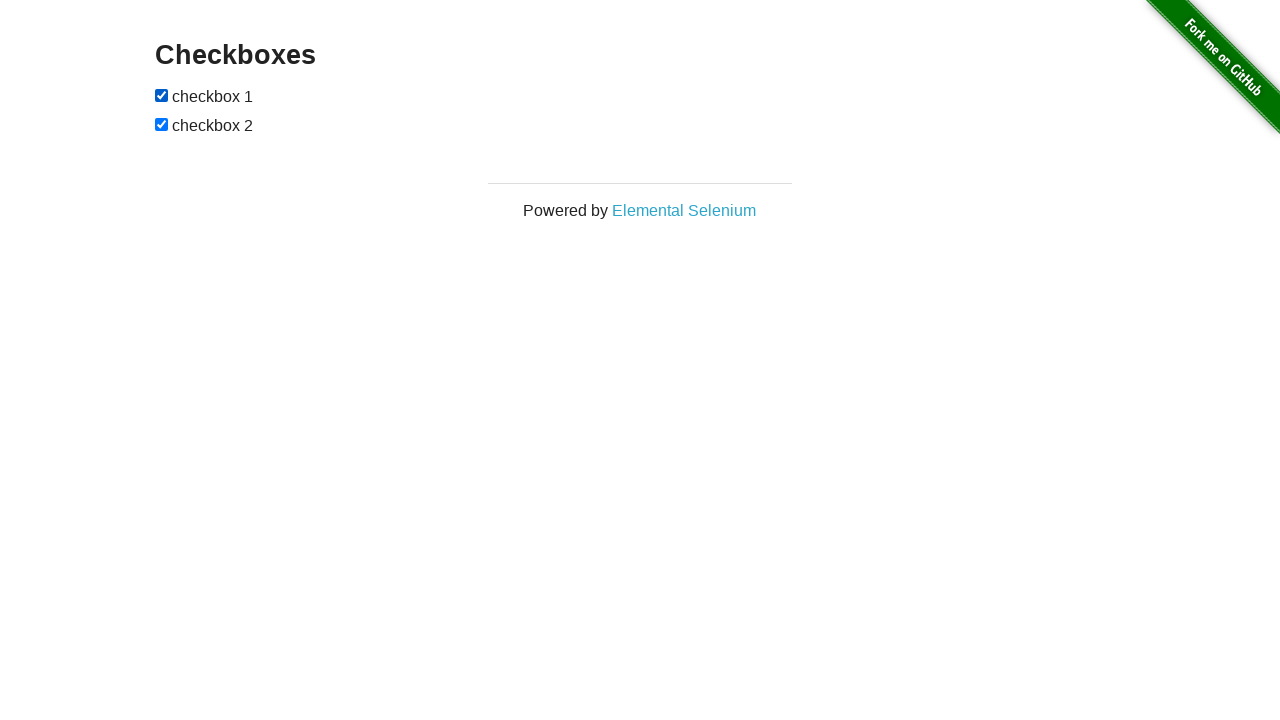